Tests dynamic content loading by clicking a start button and waiting for hidden text to appear

Starting URL: https://the-internet.herokuapp.com/dynamic_loading/2

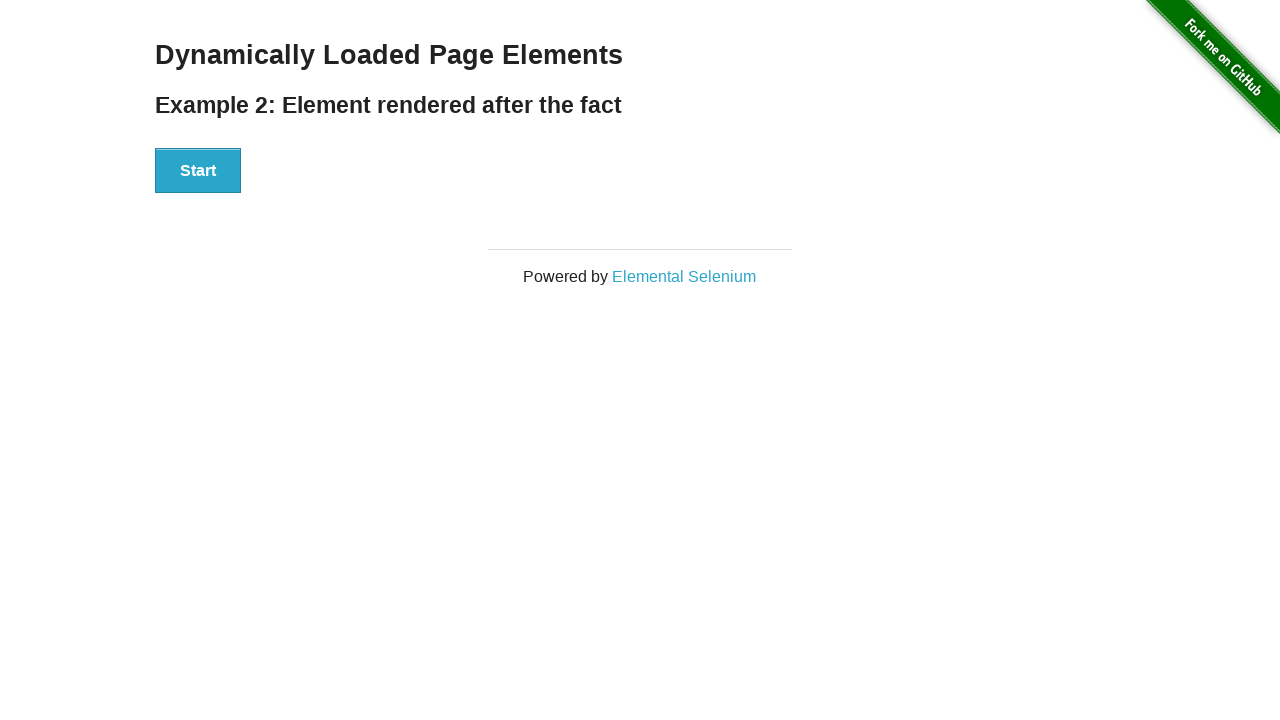

Clicked start button to trigger dynamic content loading at (198, 171) on #start > button
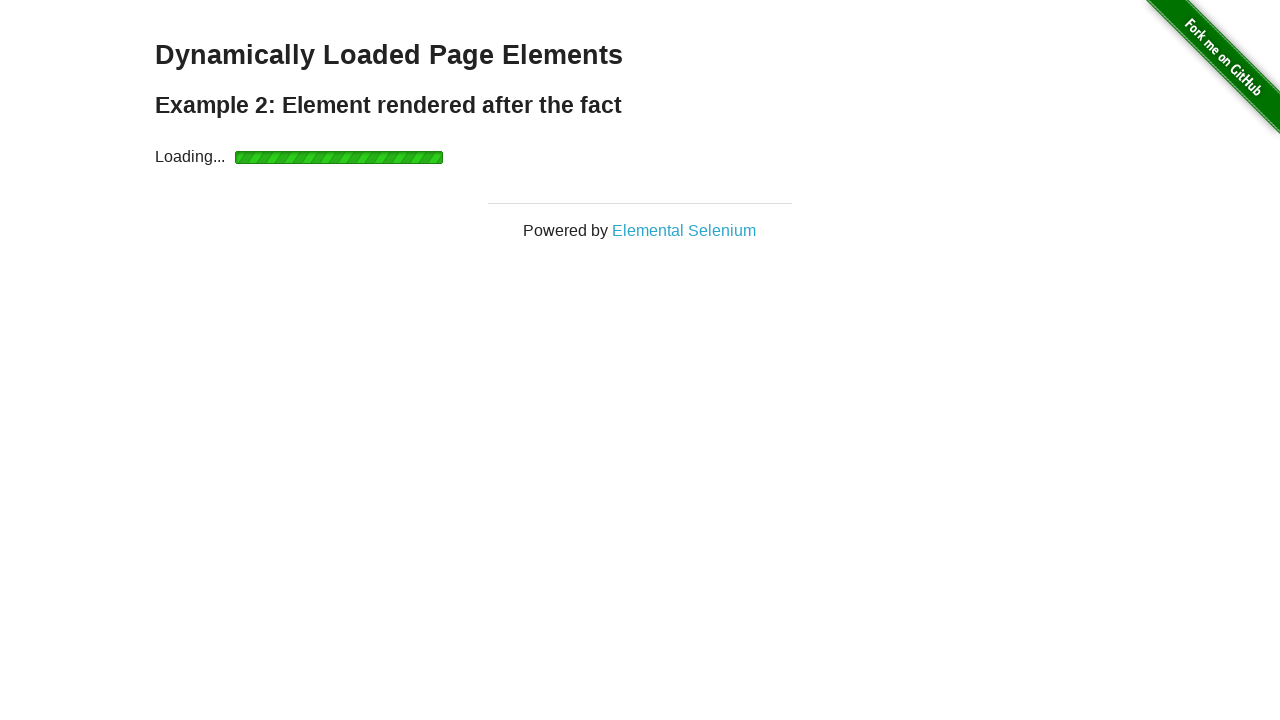

Waited for hidden text to appear and become visible
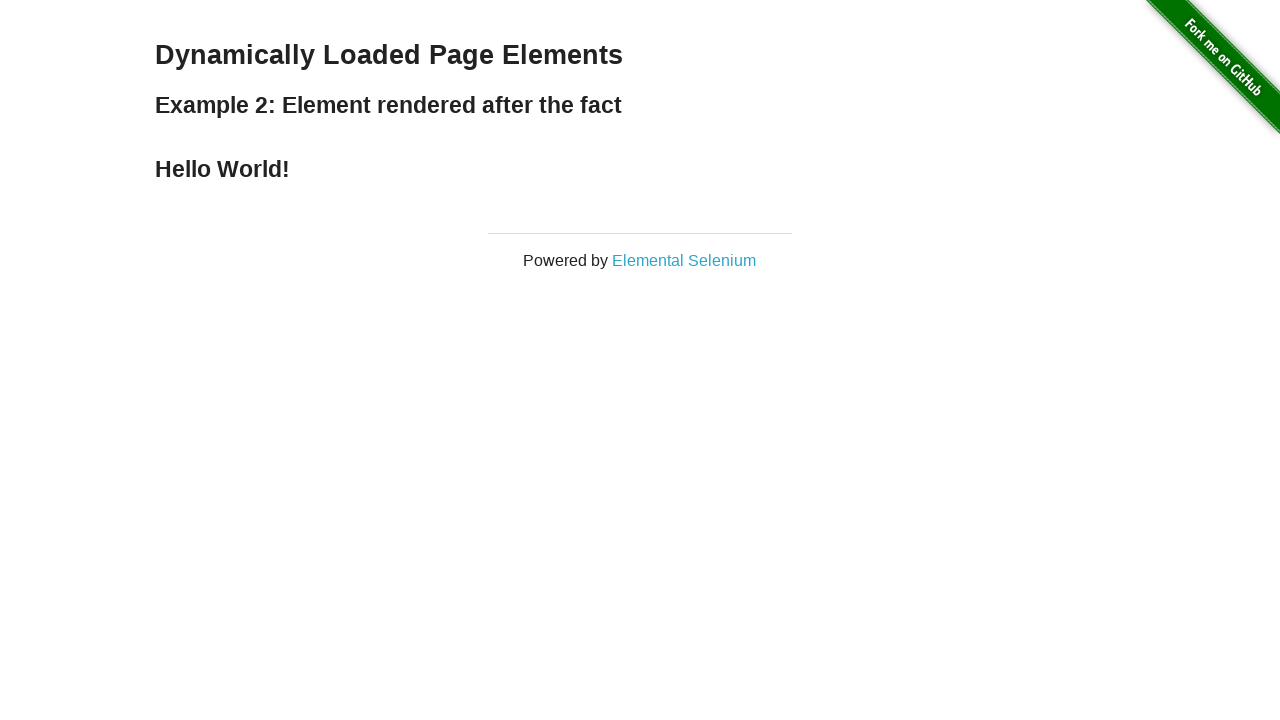

Retrieved hidden text content from #finish > h4
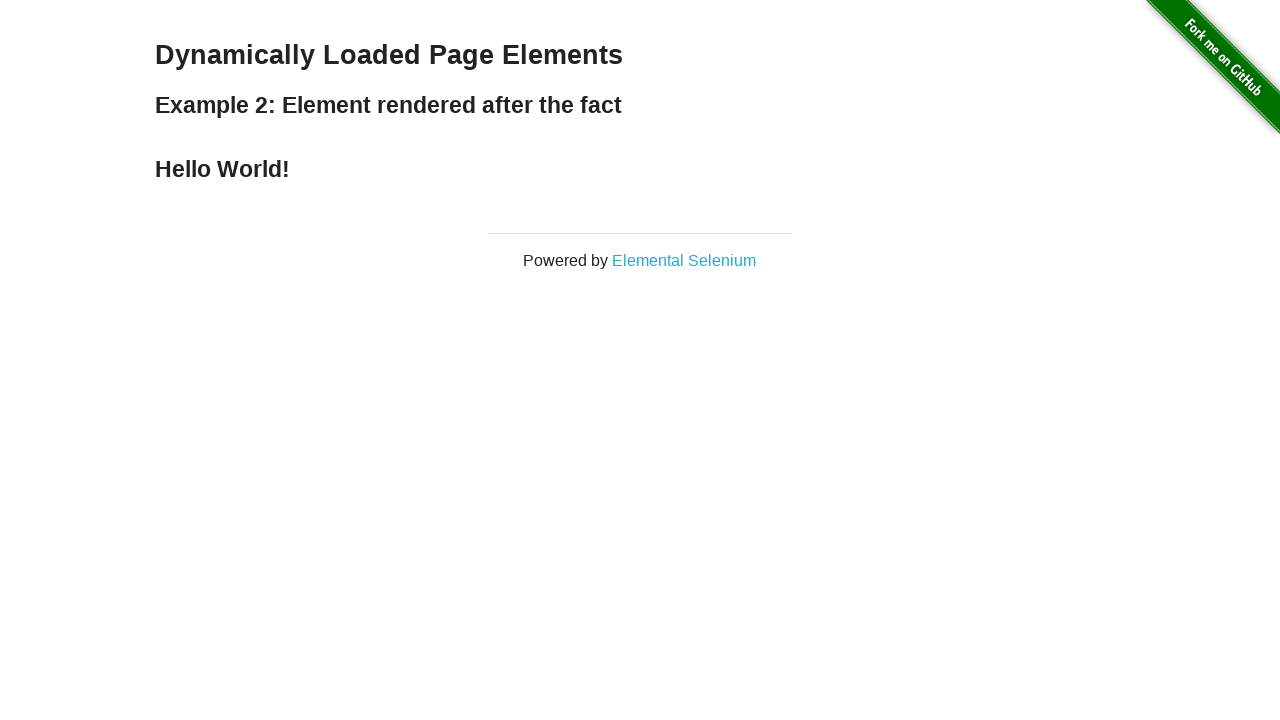

Printed hidden text to console
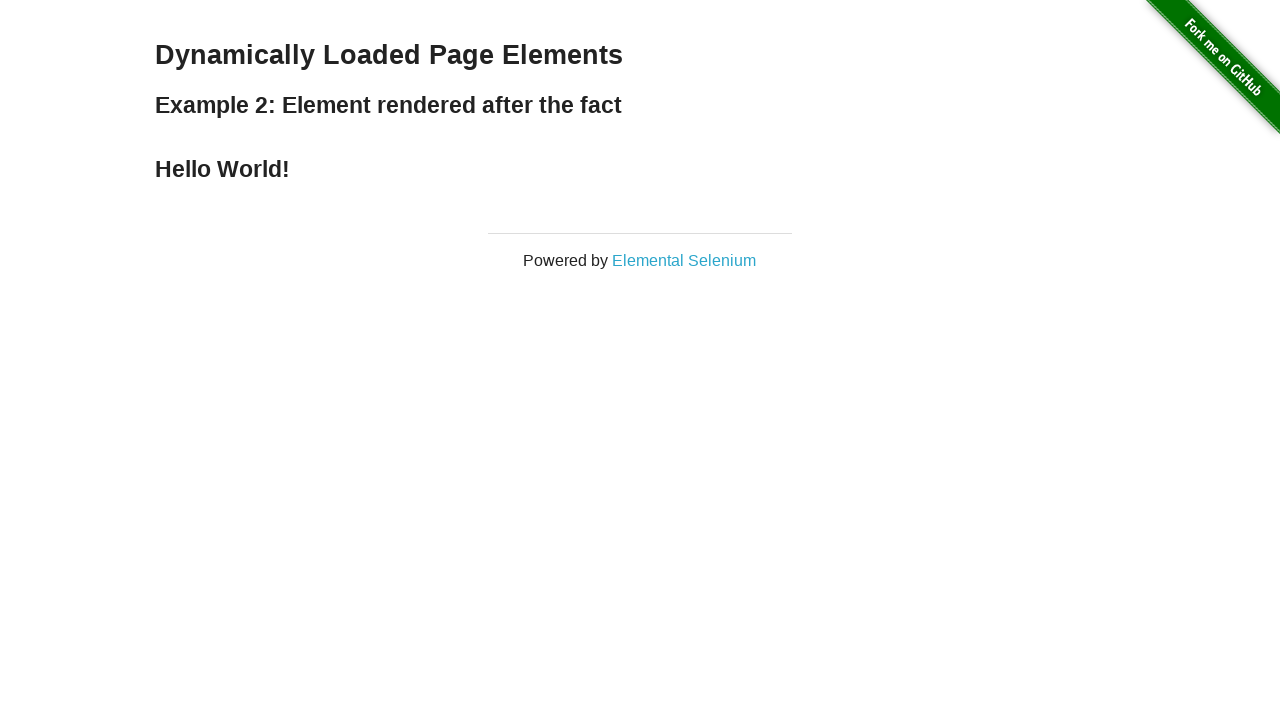

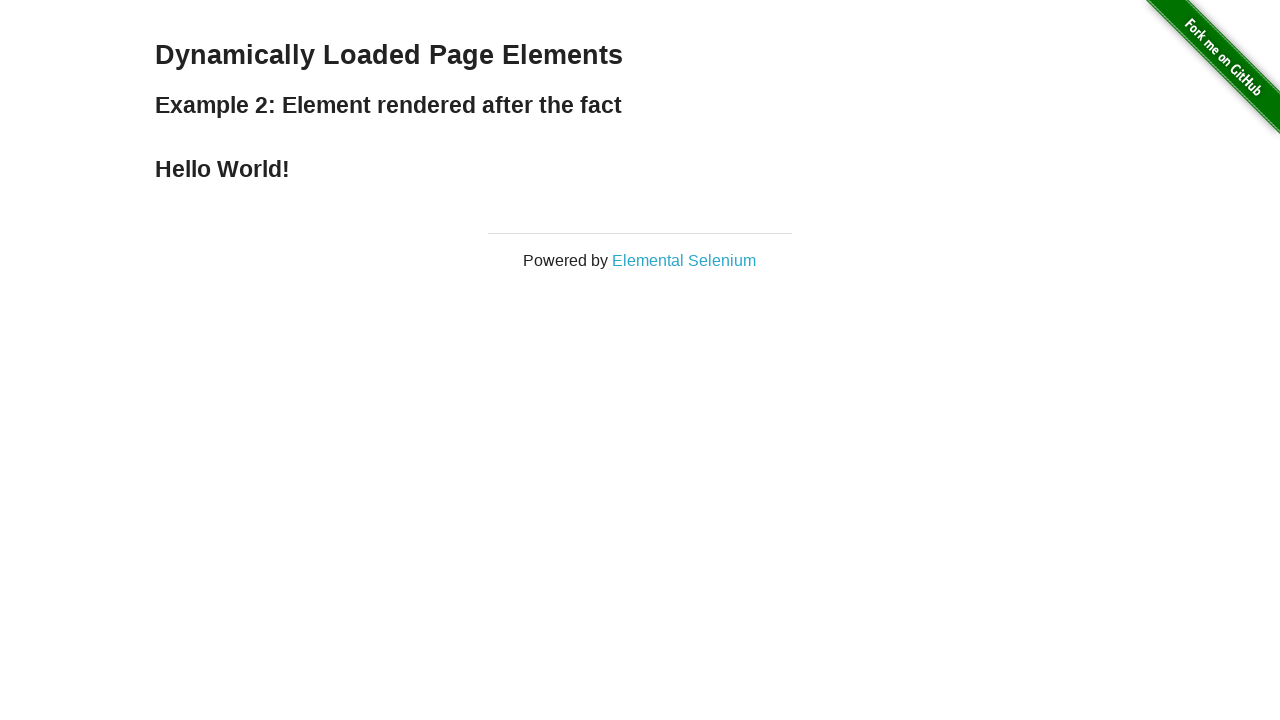